Clicks through to the Team page and verifies the three author names displayed

Starting URL: http://www.99-bottles-of-beer.net/

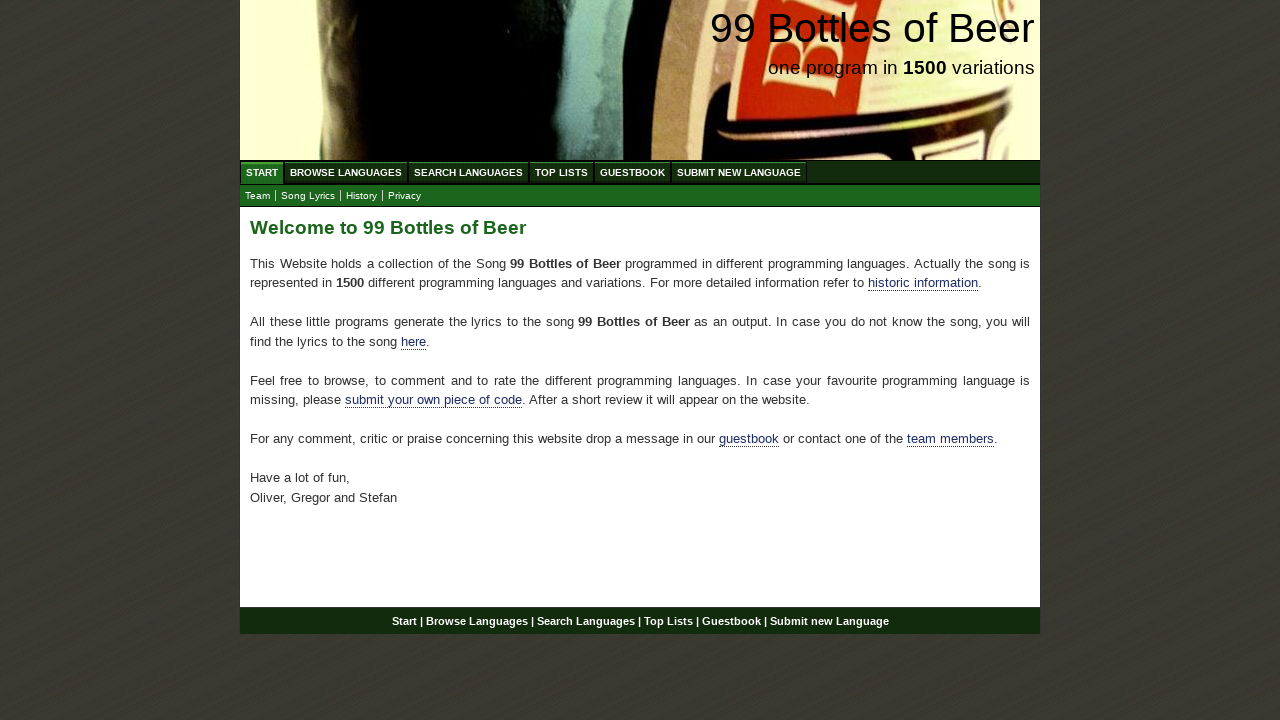

Clicked on the Team page link at (950, 439) on xpath=//*[@id='main']/p[4]/a[2]
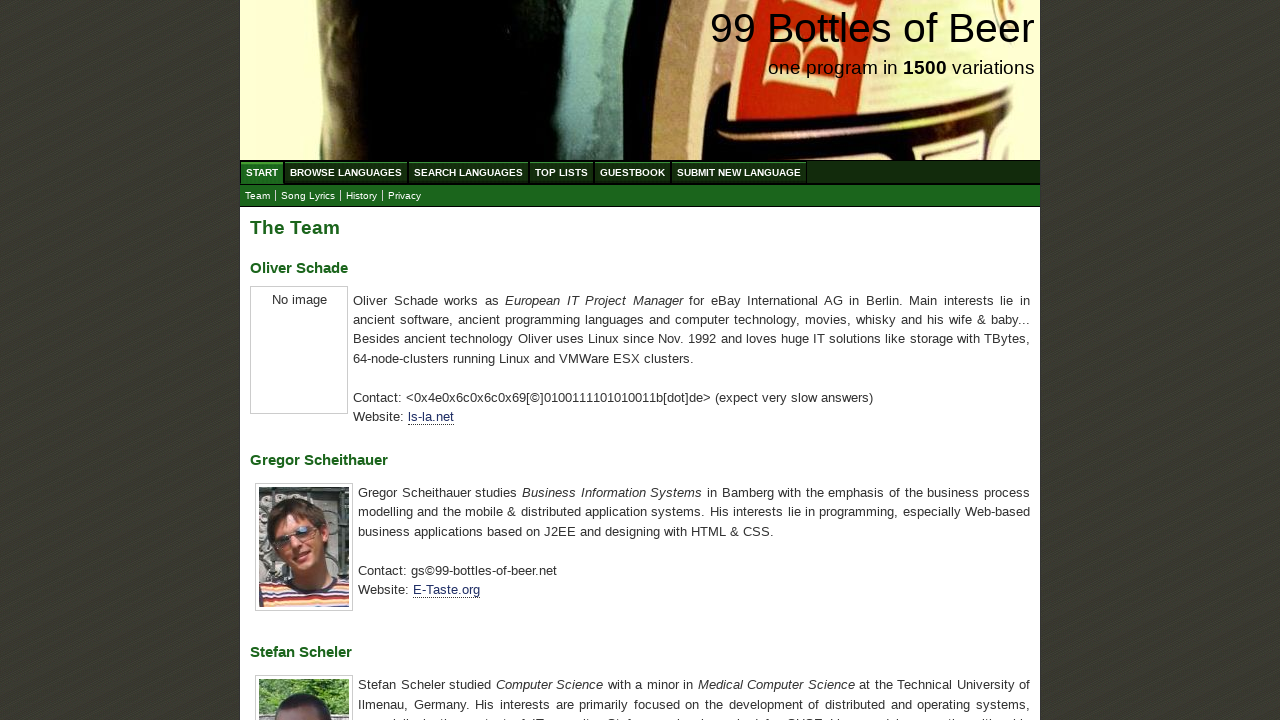

Located first author name element
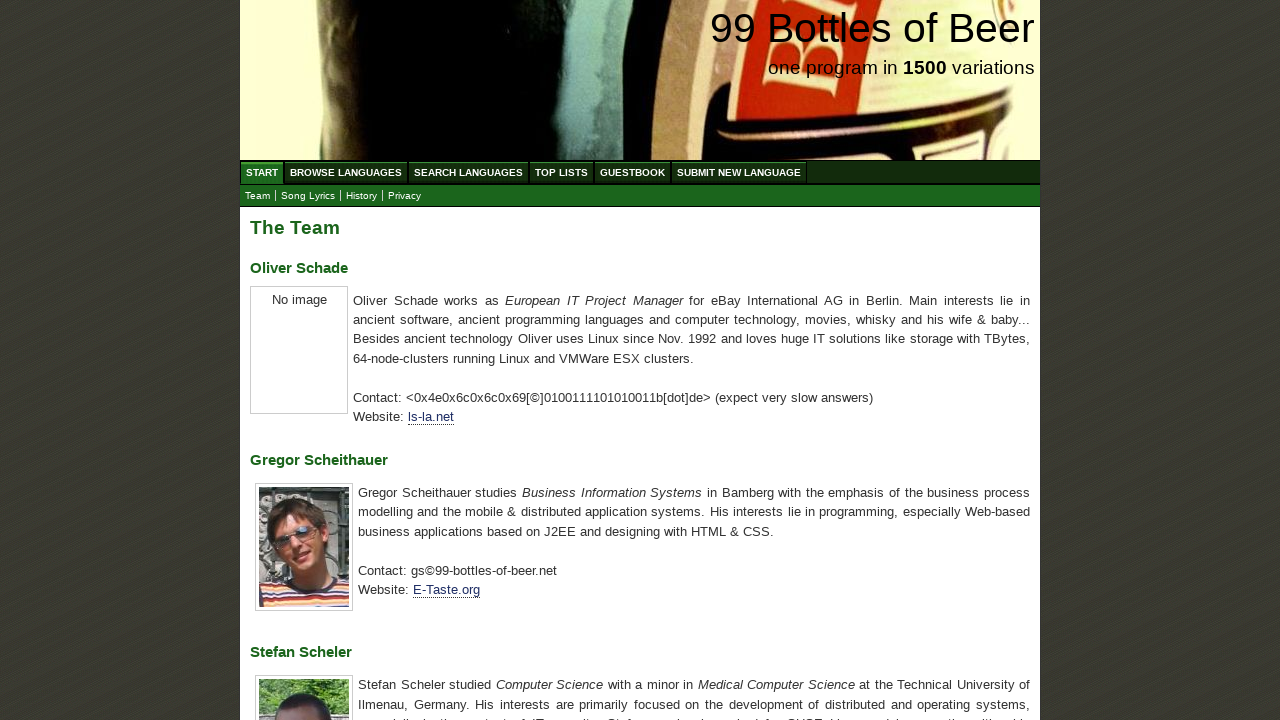

Verified first author name is 'Oliver Schade'
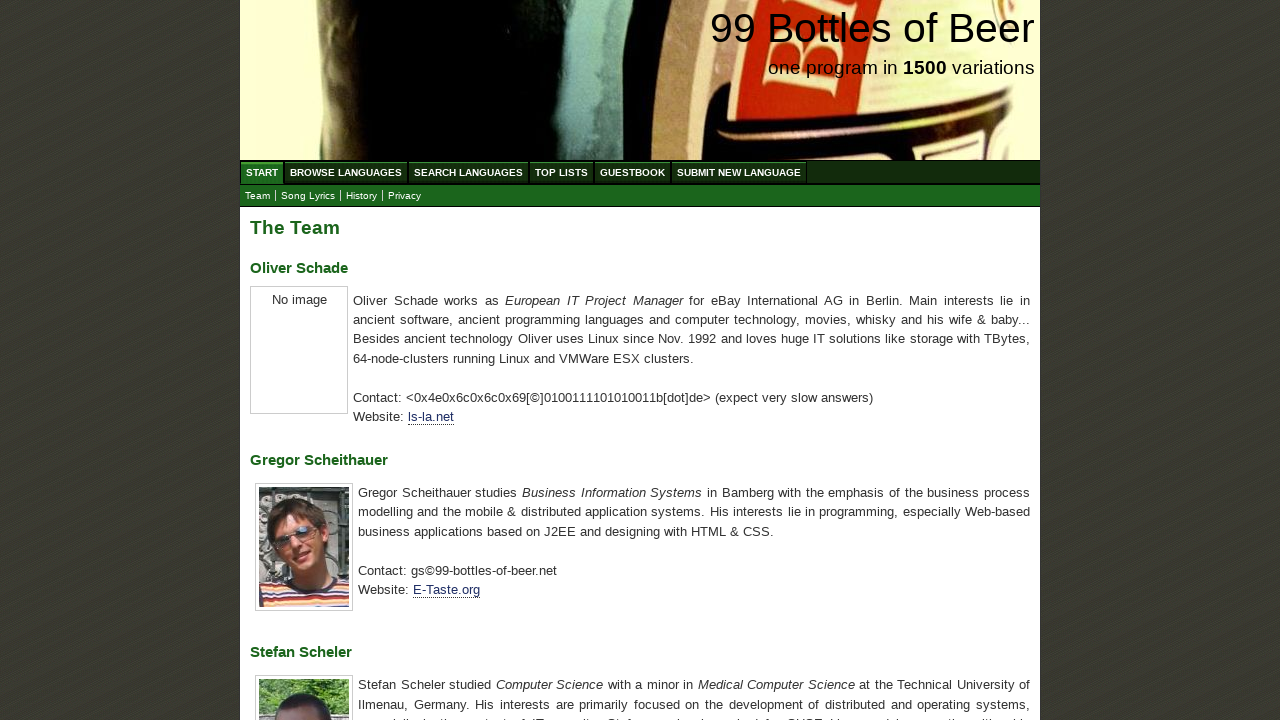

Located second author name element
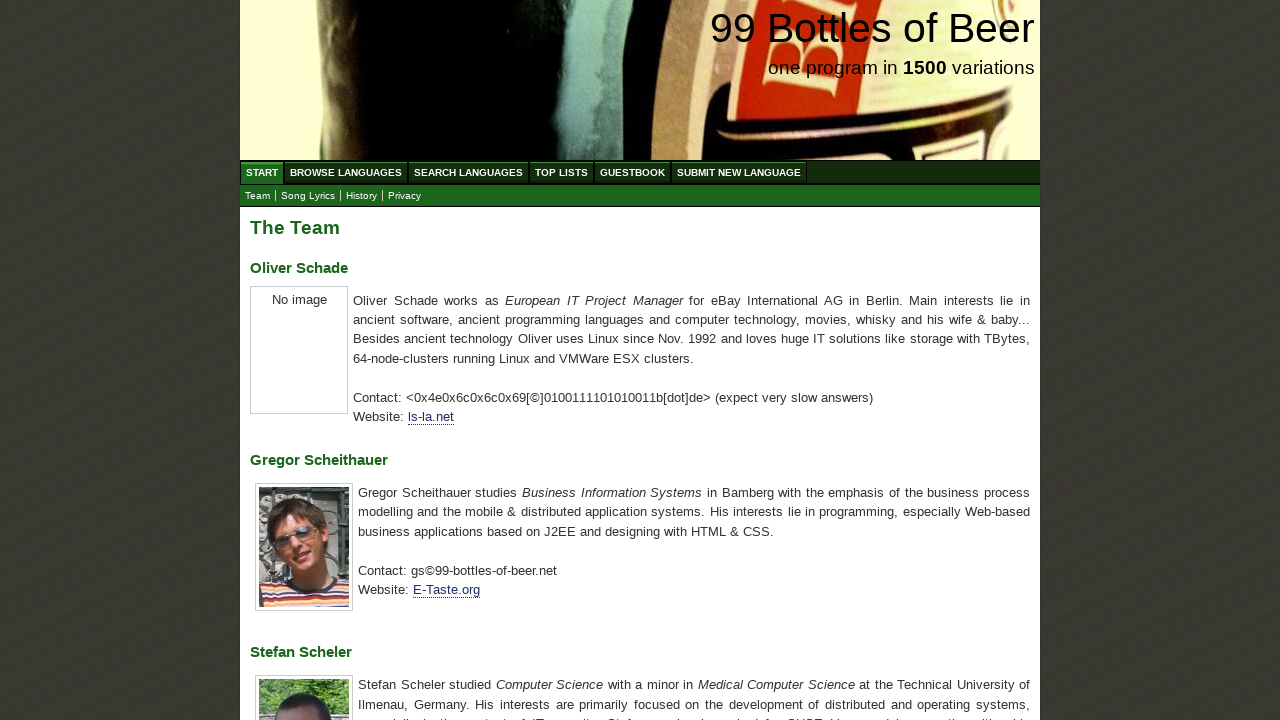

Verified second author name is 'Gregor Scheithauer'
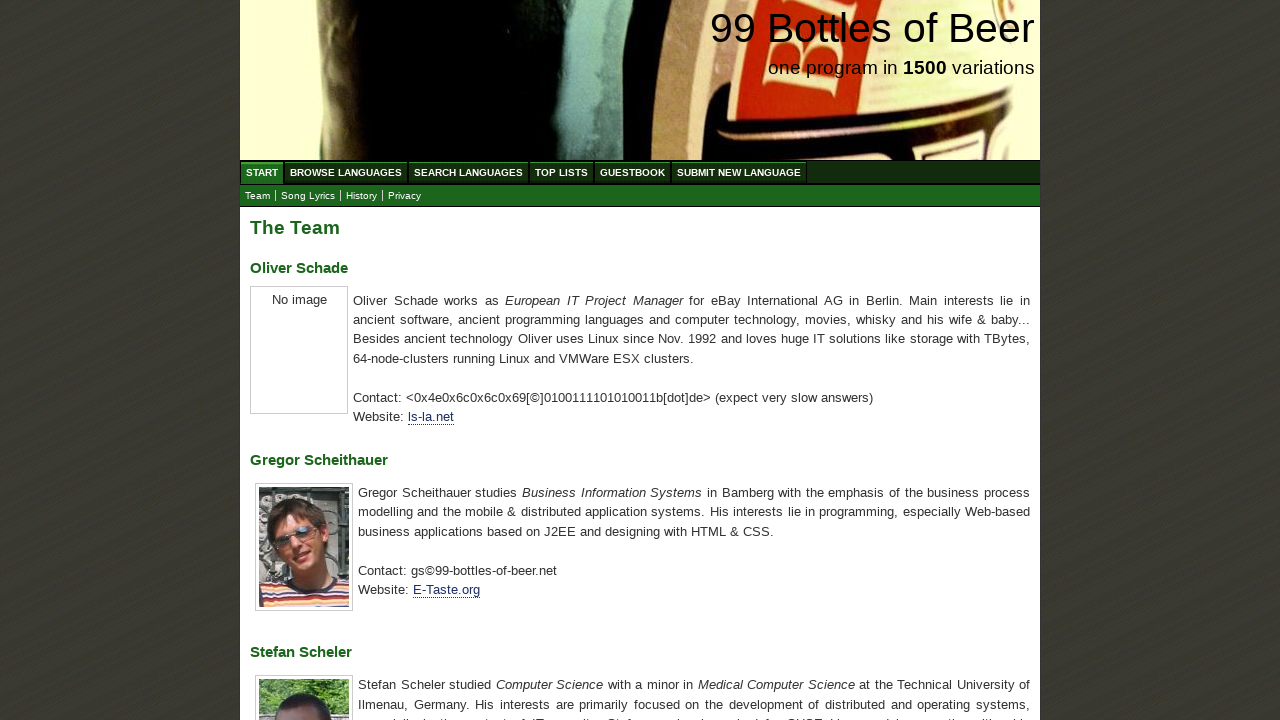

Located third author name element
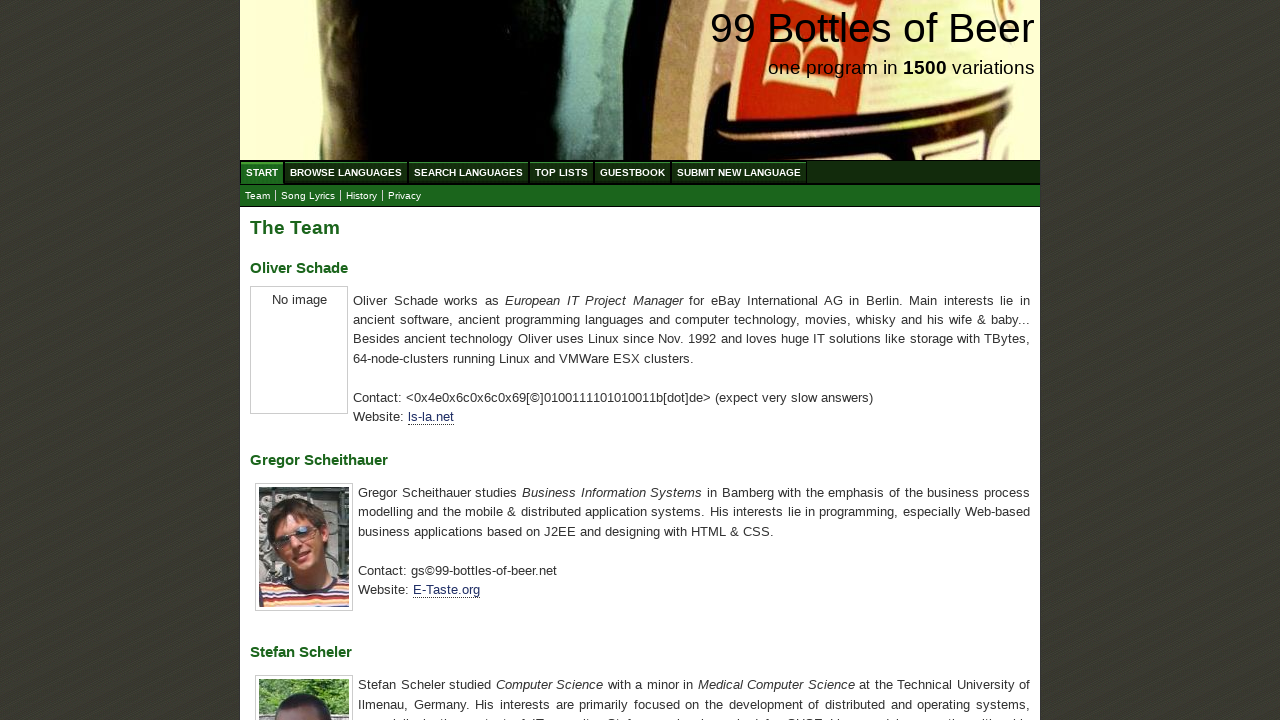

Verified third author name is 'Stefan Scheler'
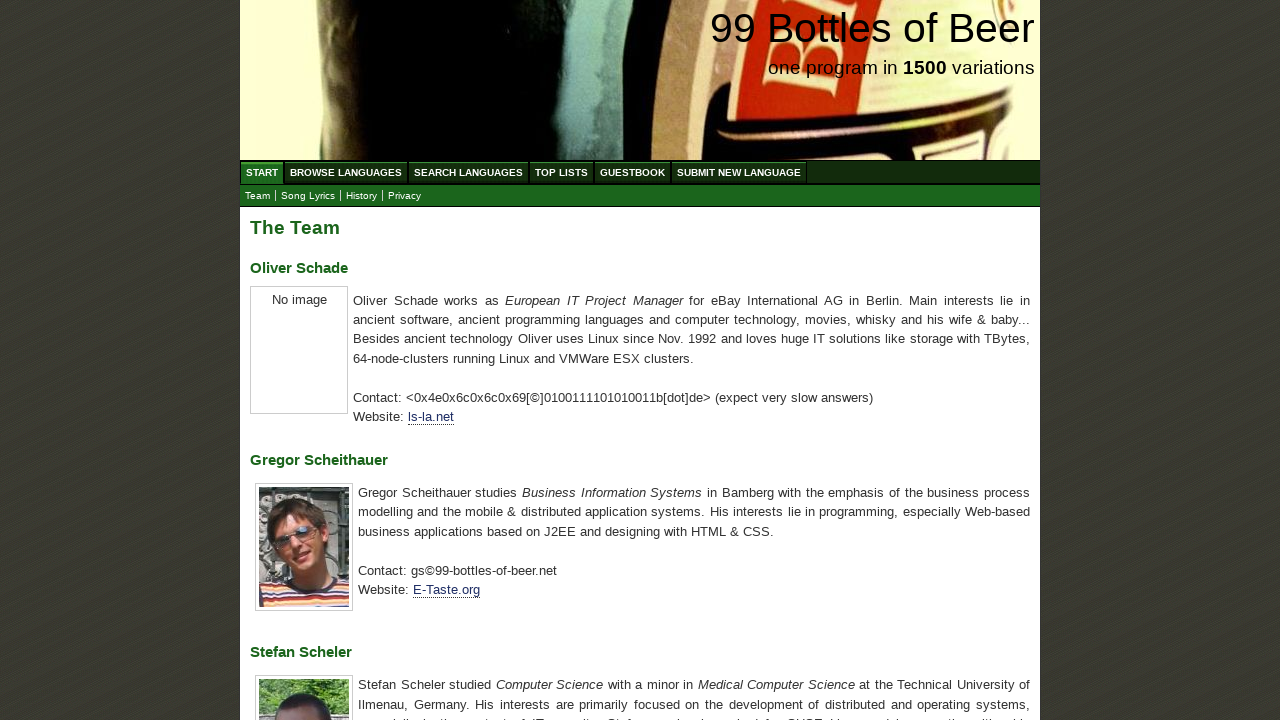

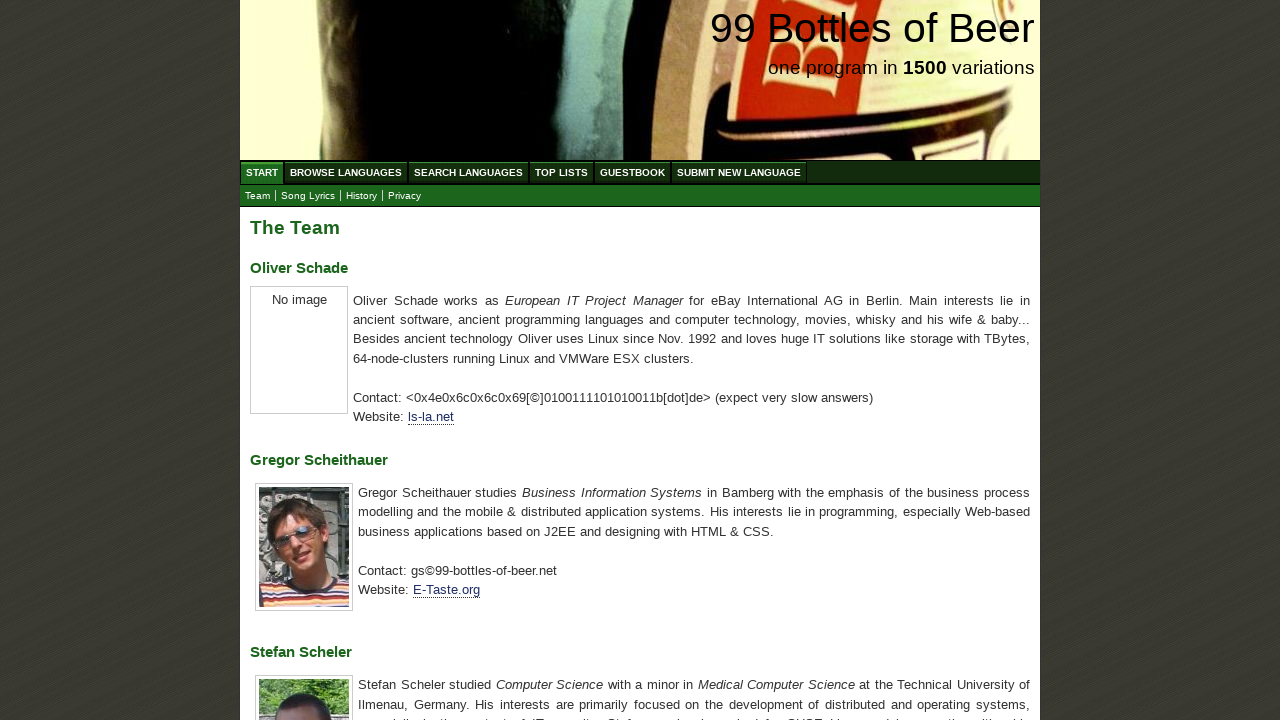